Tests opening a new window and then closing it, demonstrating window management capabilities

Starting URL: https://the-internet.herokuapp.com/windows

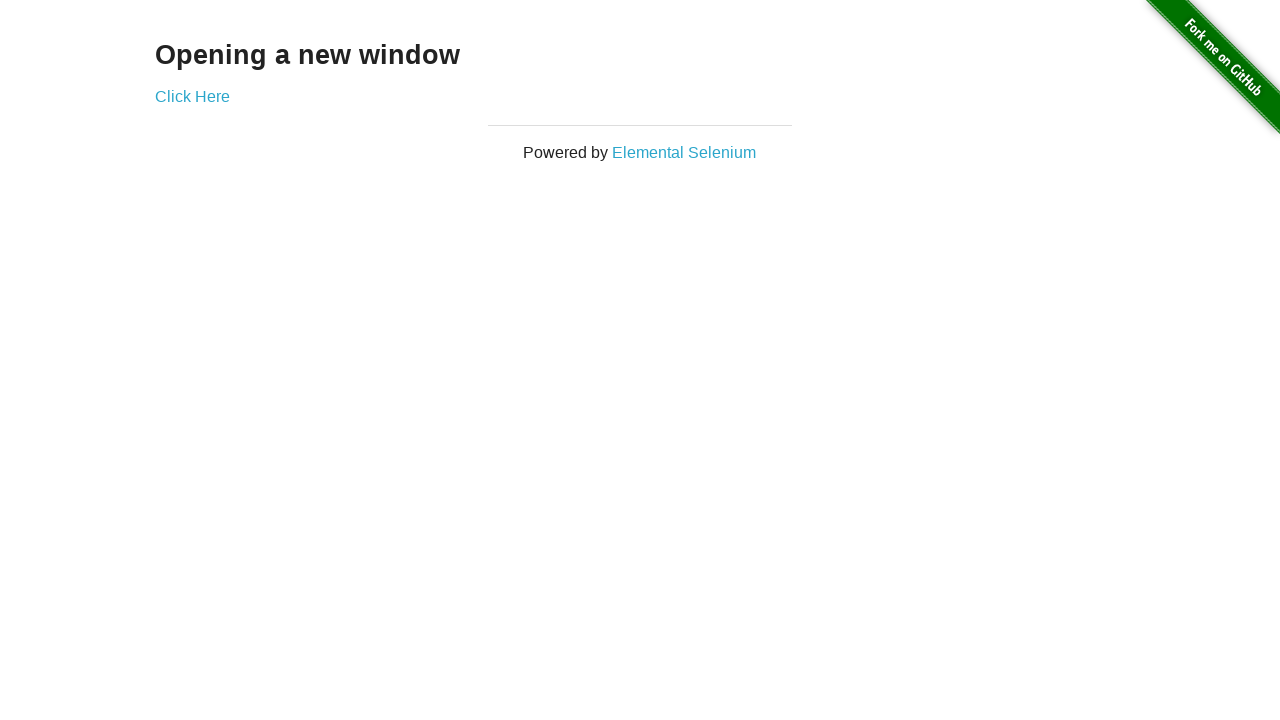

Clicked 'Click Here' link to open new window at (192, 96) on xpath=//a[.='Click Here']
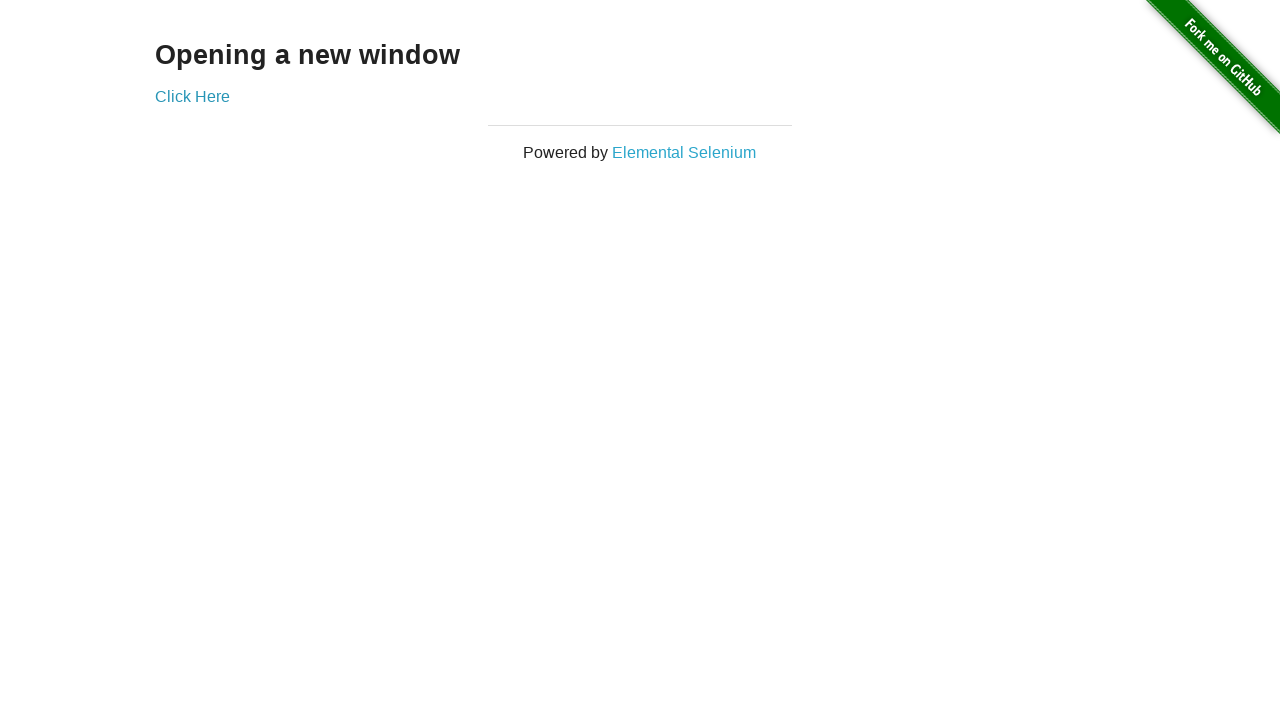

New window opened and captured
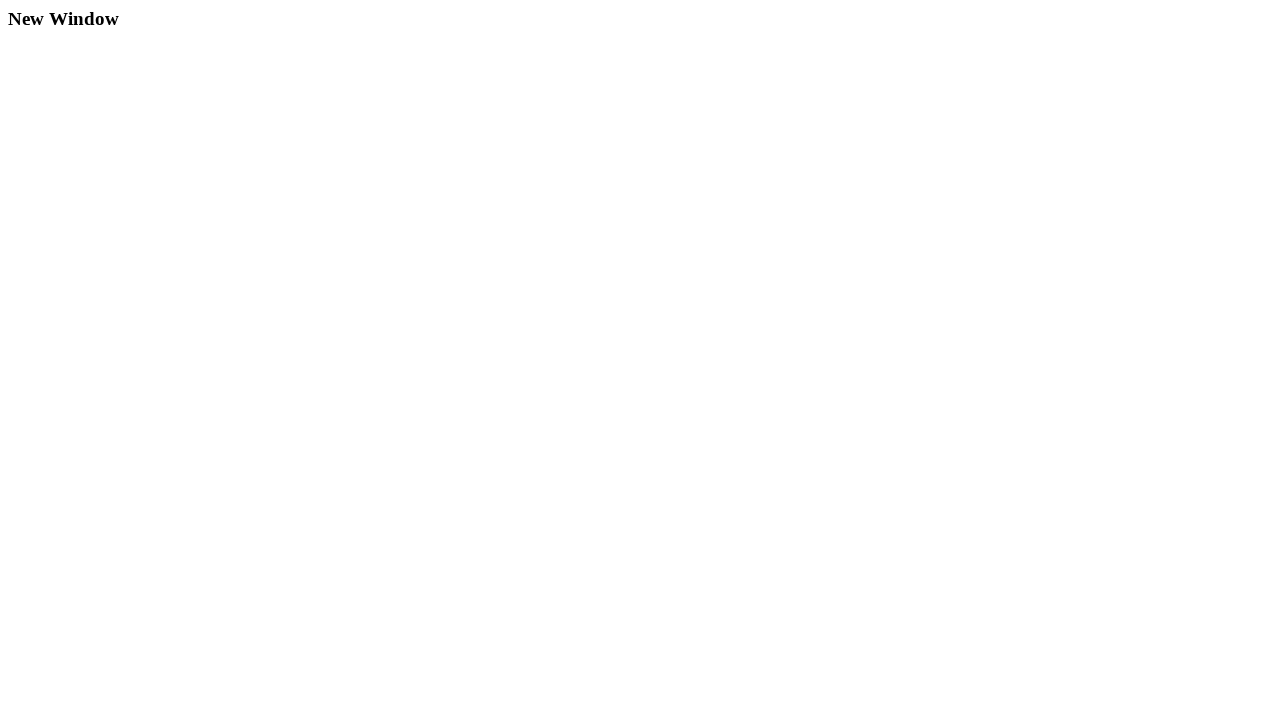

New page finished loading
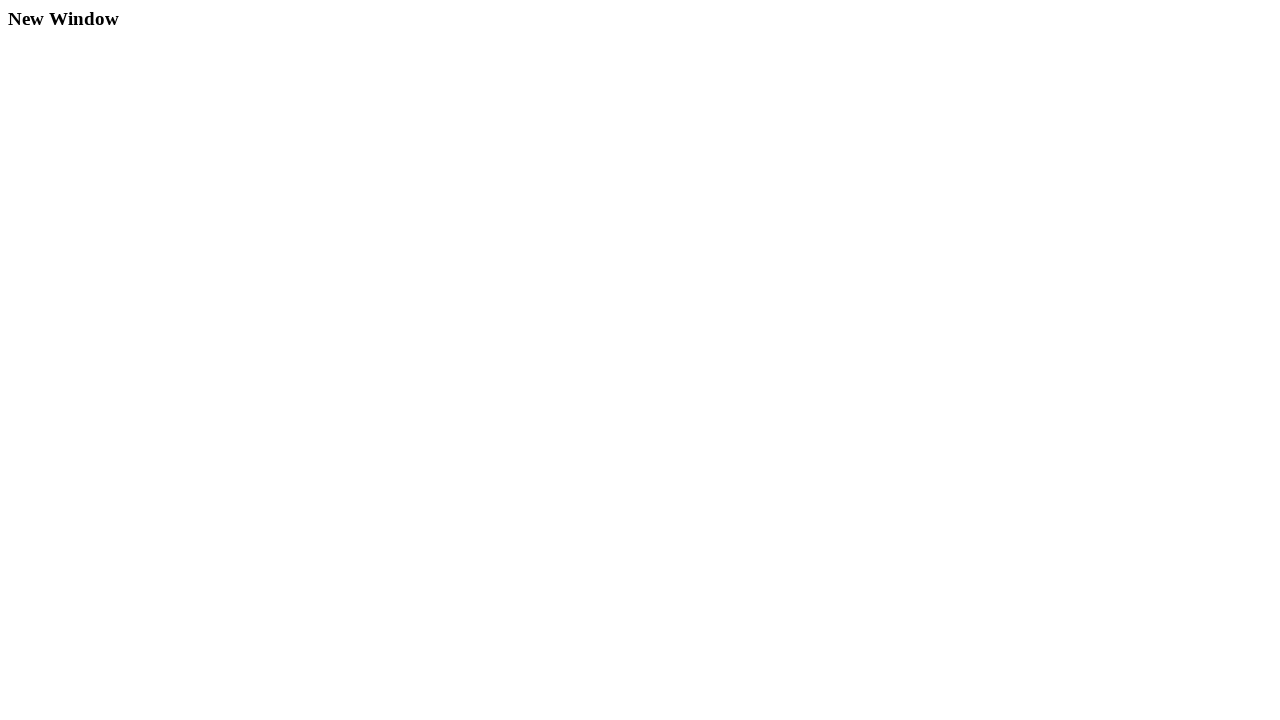

Closed the newly opened window
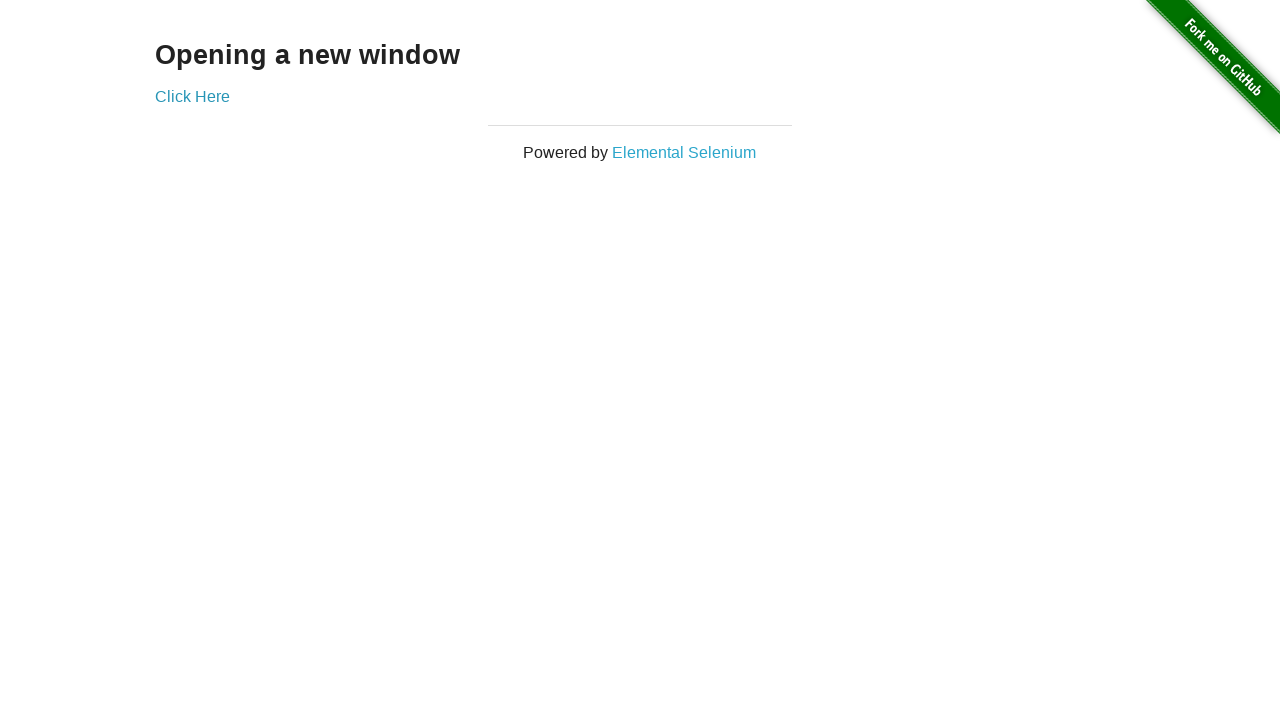

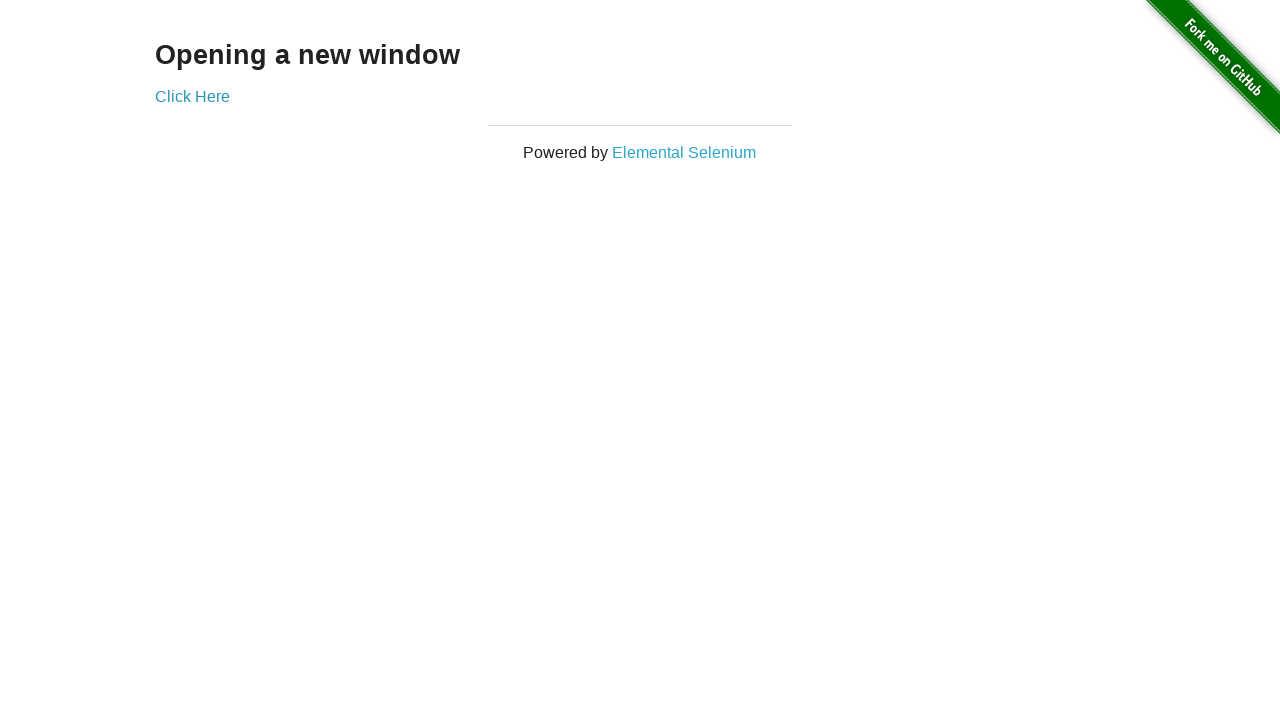